Tests JavaScript prompt alert handling by clicking a button that triggers a prompt, entering text into the alert, and accepting it.

Starting URL: https://demoqa.com/alerts

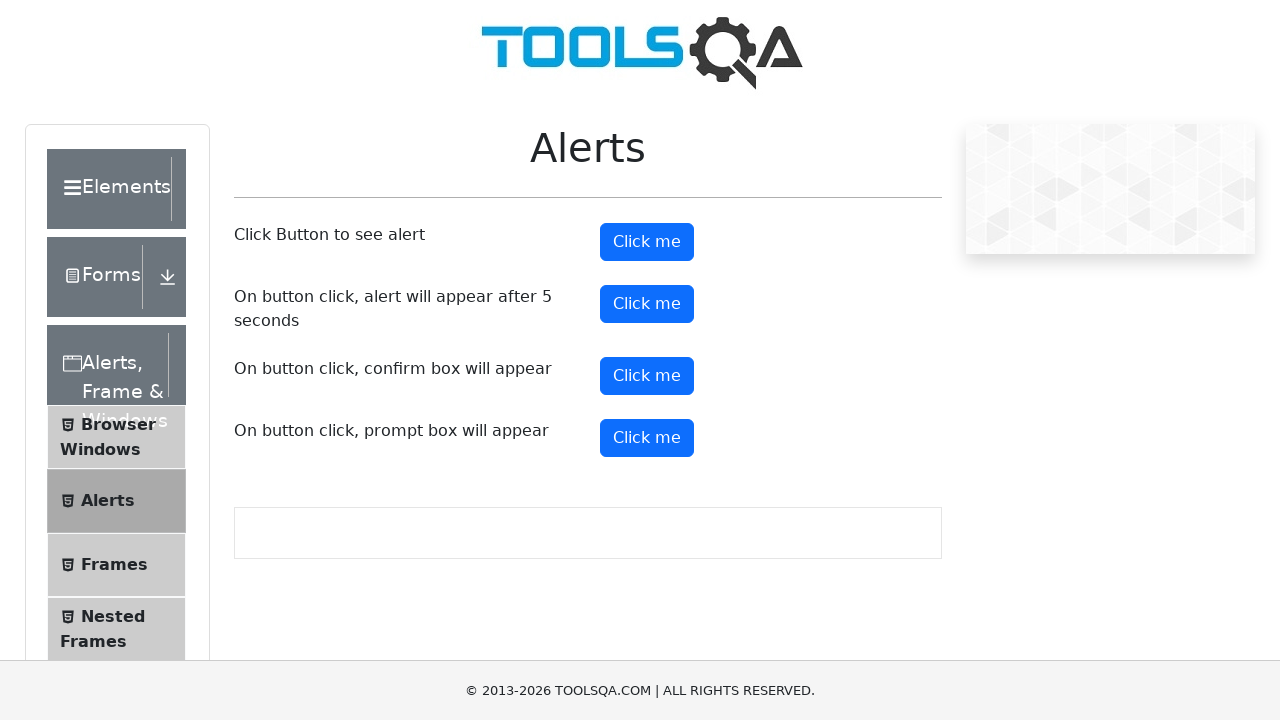

Clicked the prompt button to trigger alert at (647, 438) on #promtButton
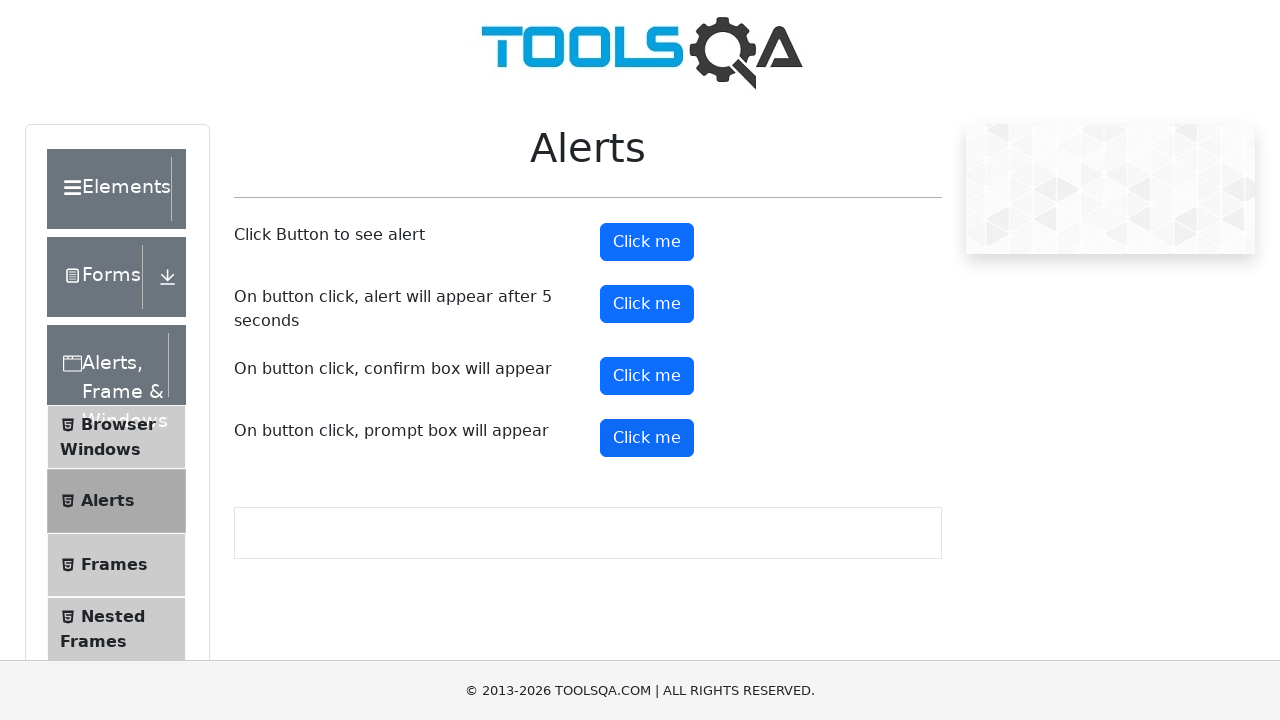

Set up dialog handler to accept prompt with text 'Kewan'
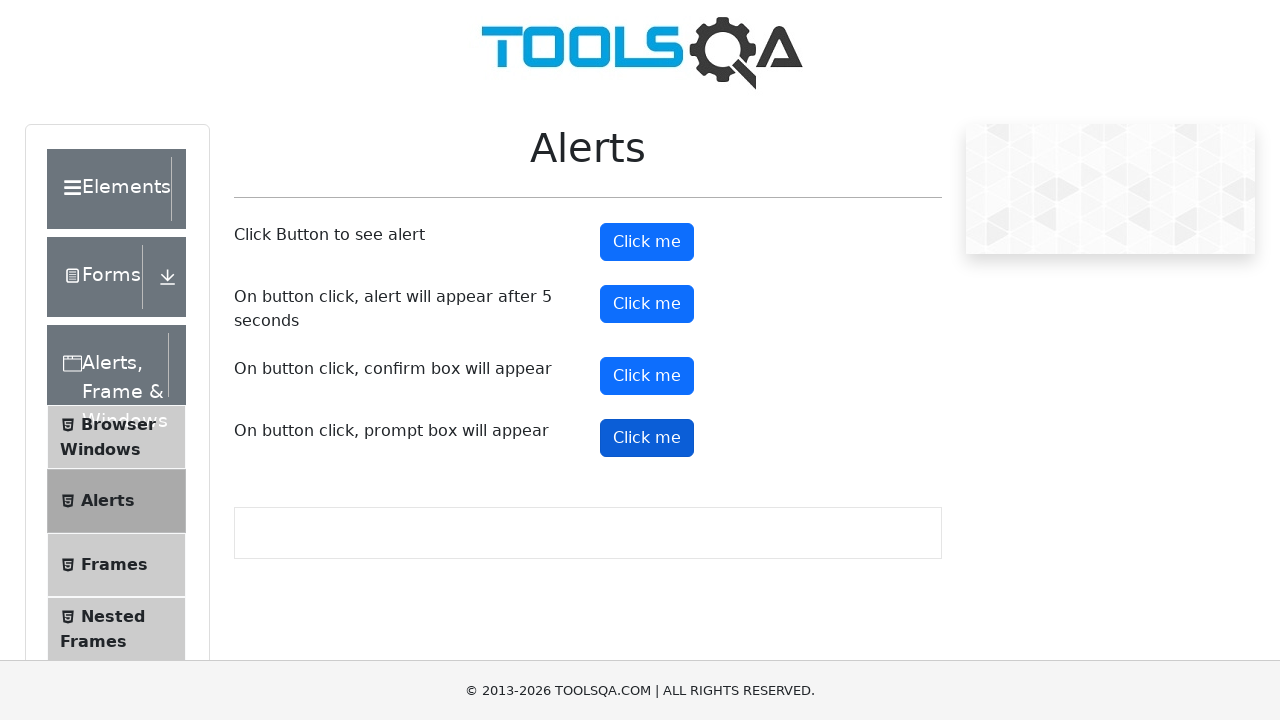

Clicked the prompt button again to trigger the alert and handle it at (647, 438) on #promtButton
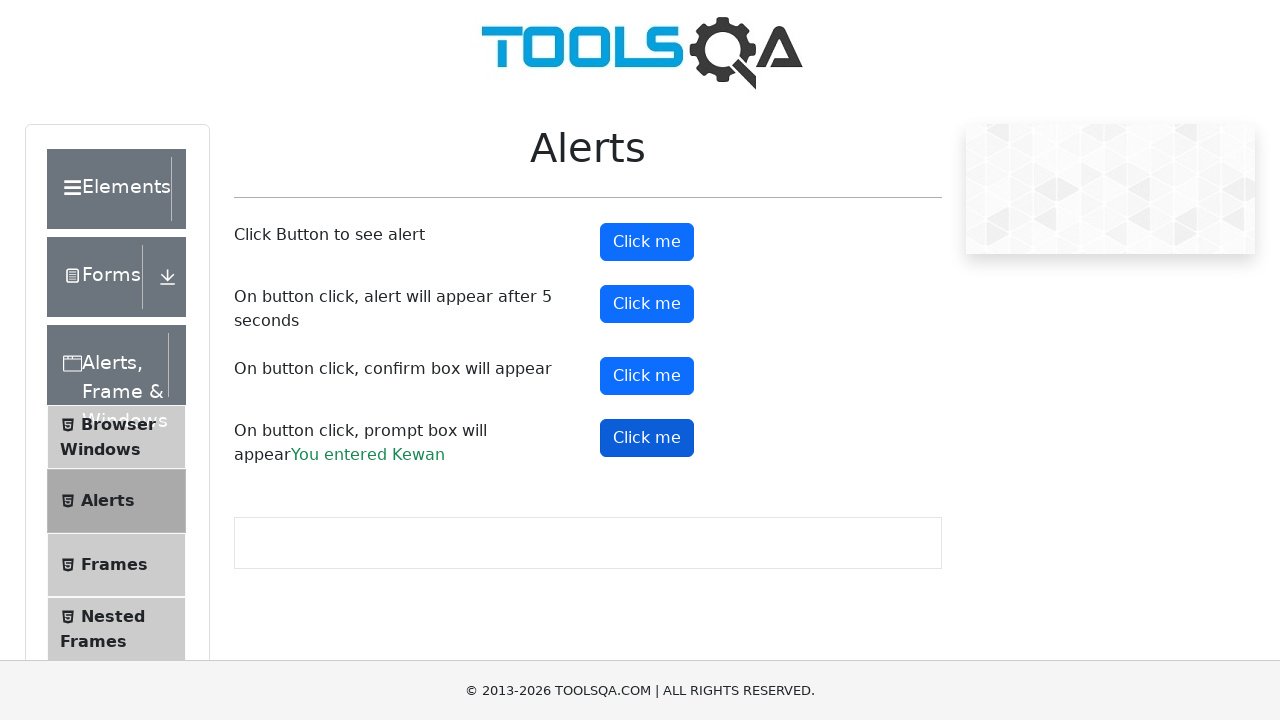

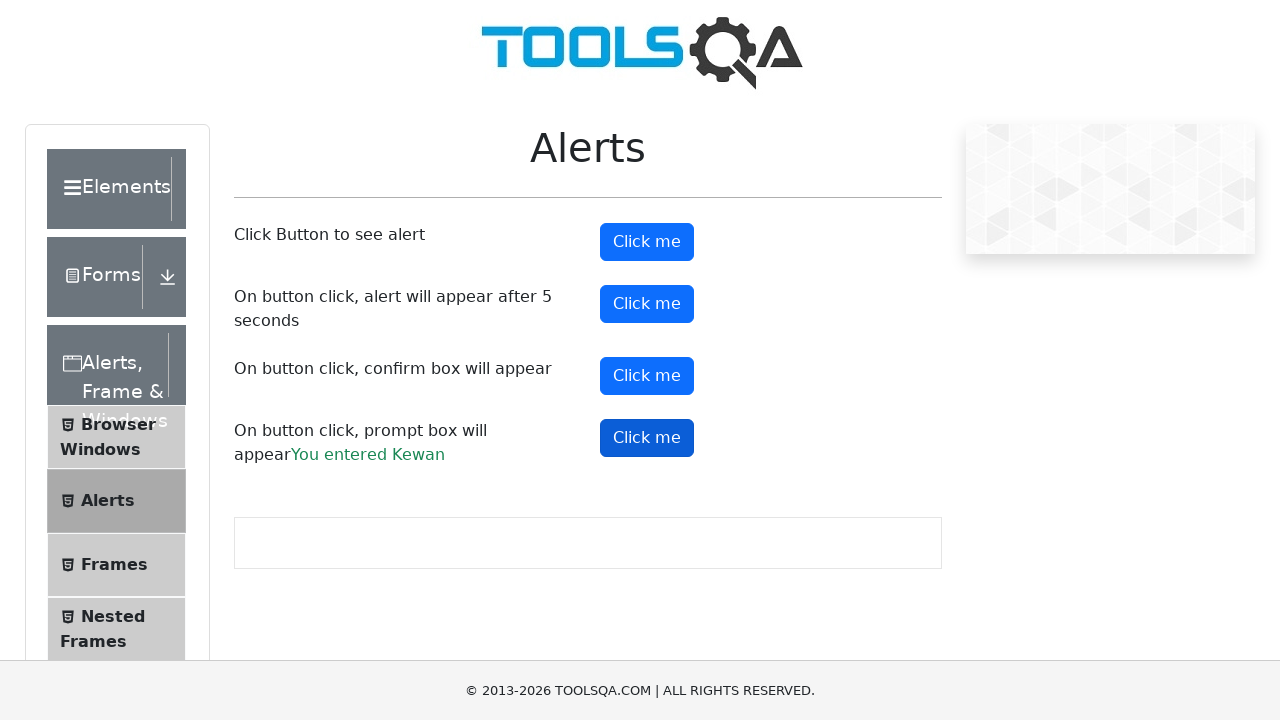